Tests browser window handling by clicking a button to open a new tab, switching to the new tab to verify content, then closing it

Starting URL: https://demoqa.com/browser-windows

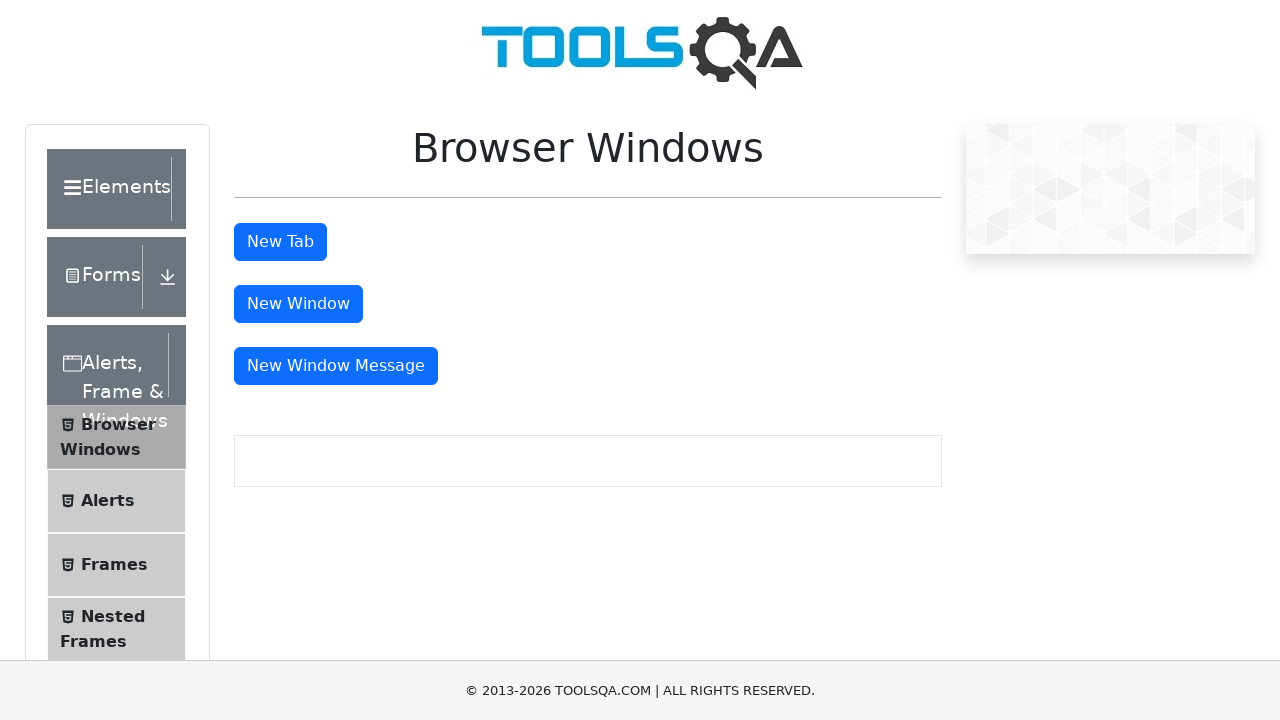

Clicked 'New Tab' button to open a new tab at (280, 242) on button#tabButton
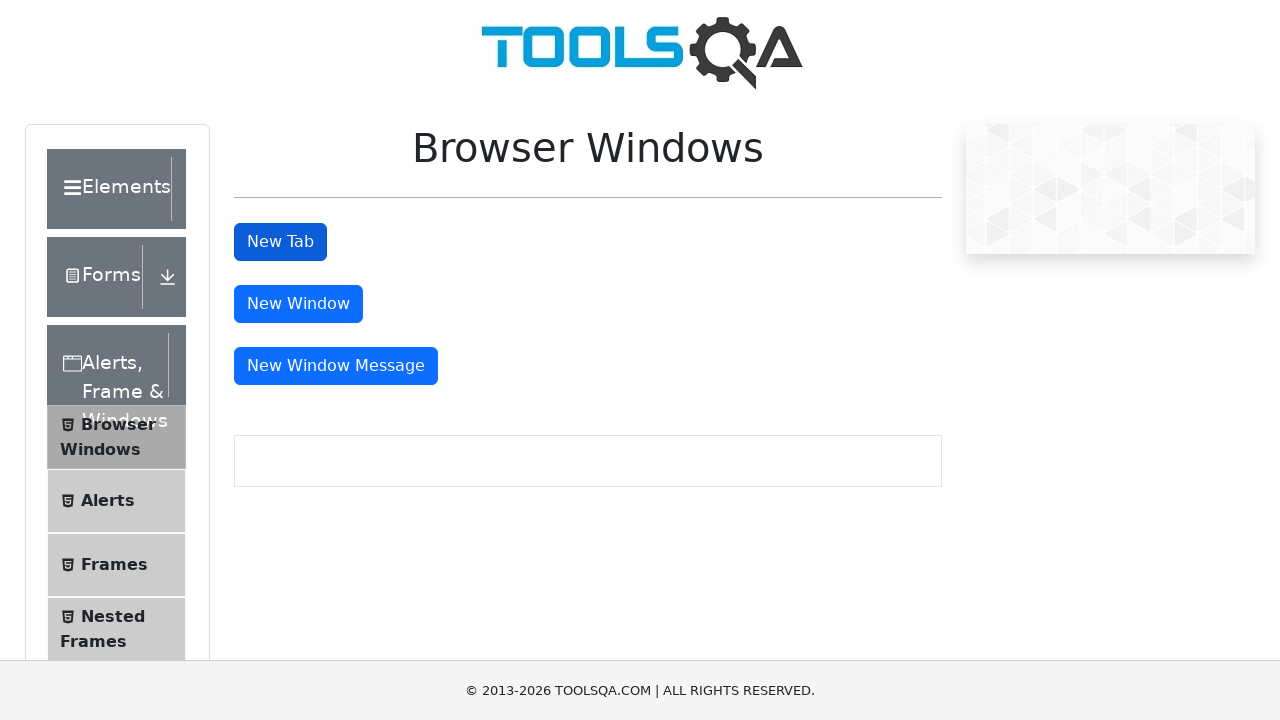

New tab opened and captured
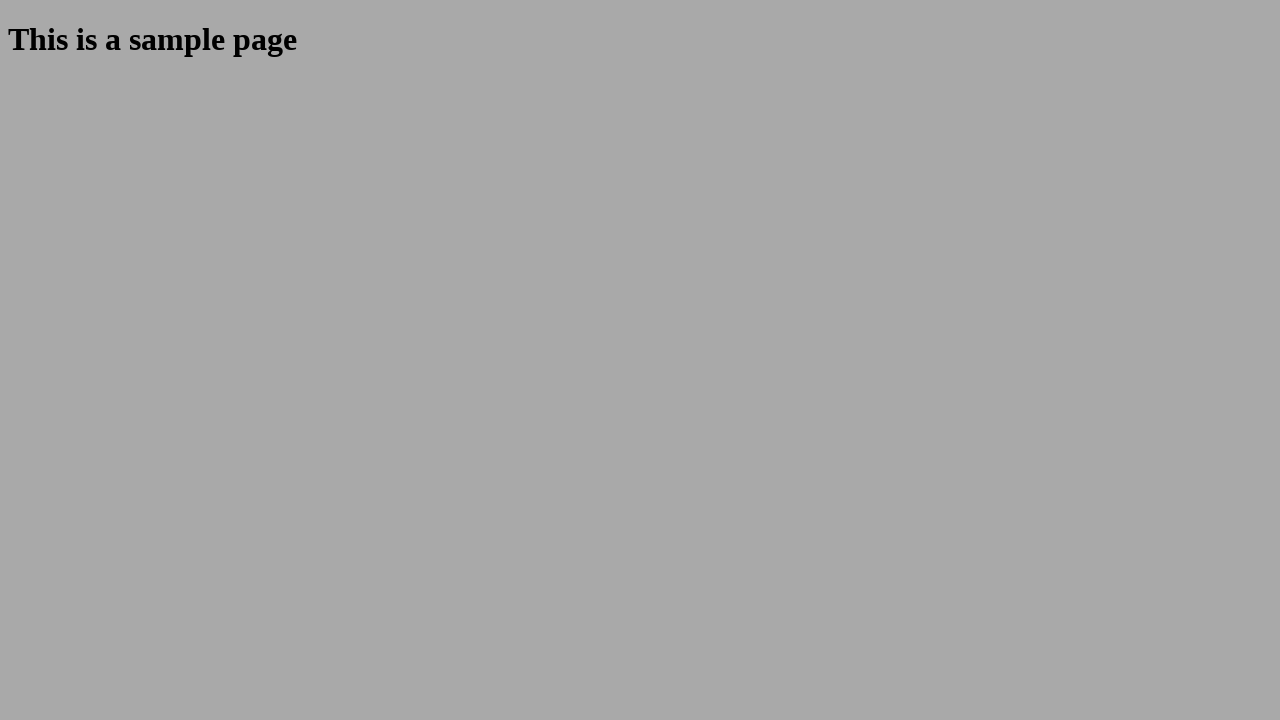

Waited for heading element to load in new tab
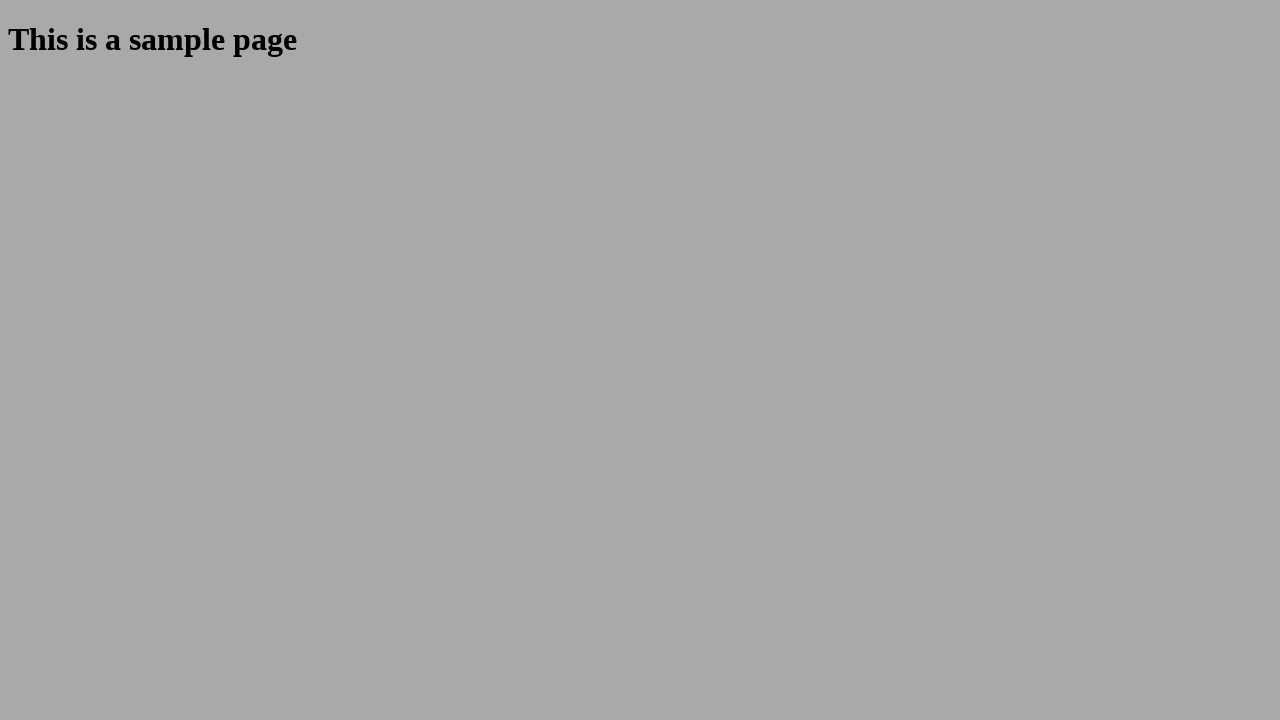

Retrieved heading text from new tab: 'This is a sample page'
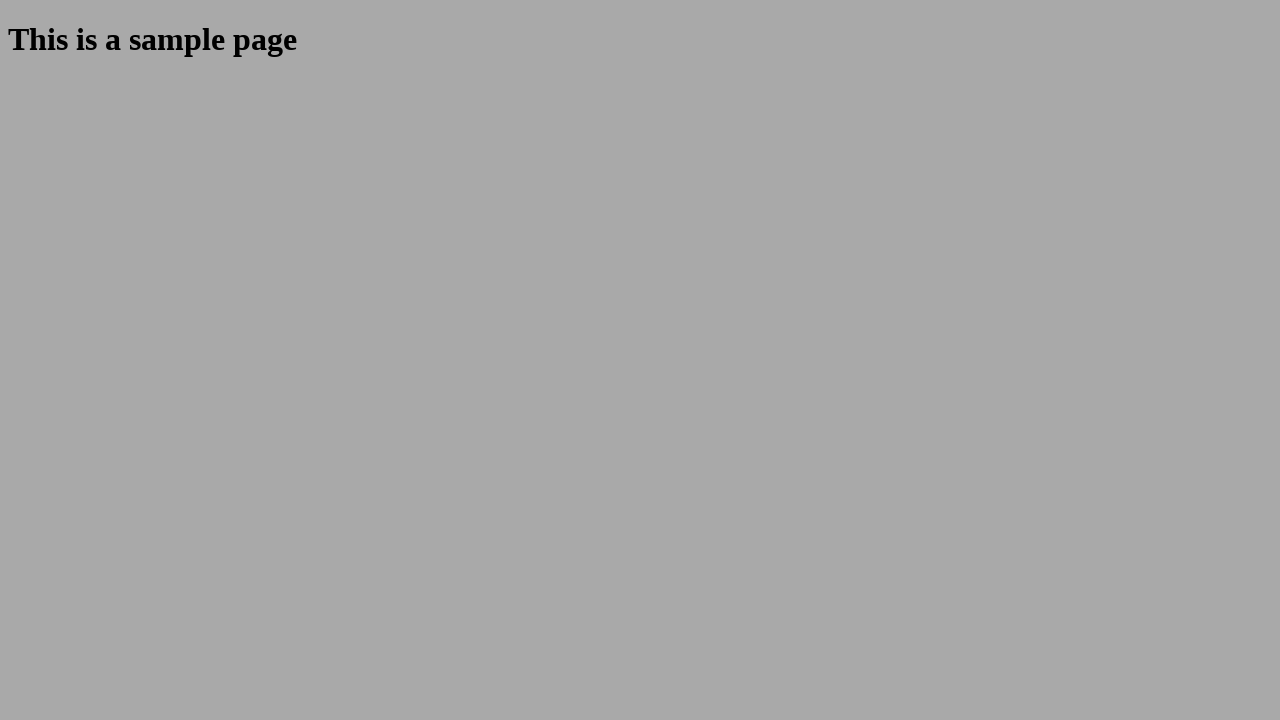

Closed the new tab
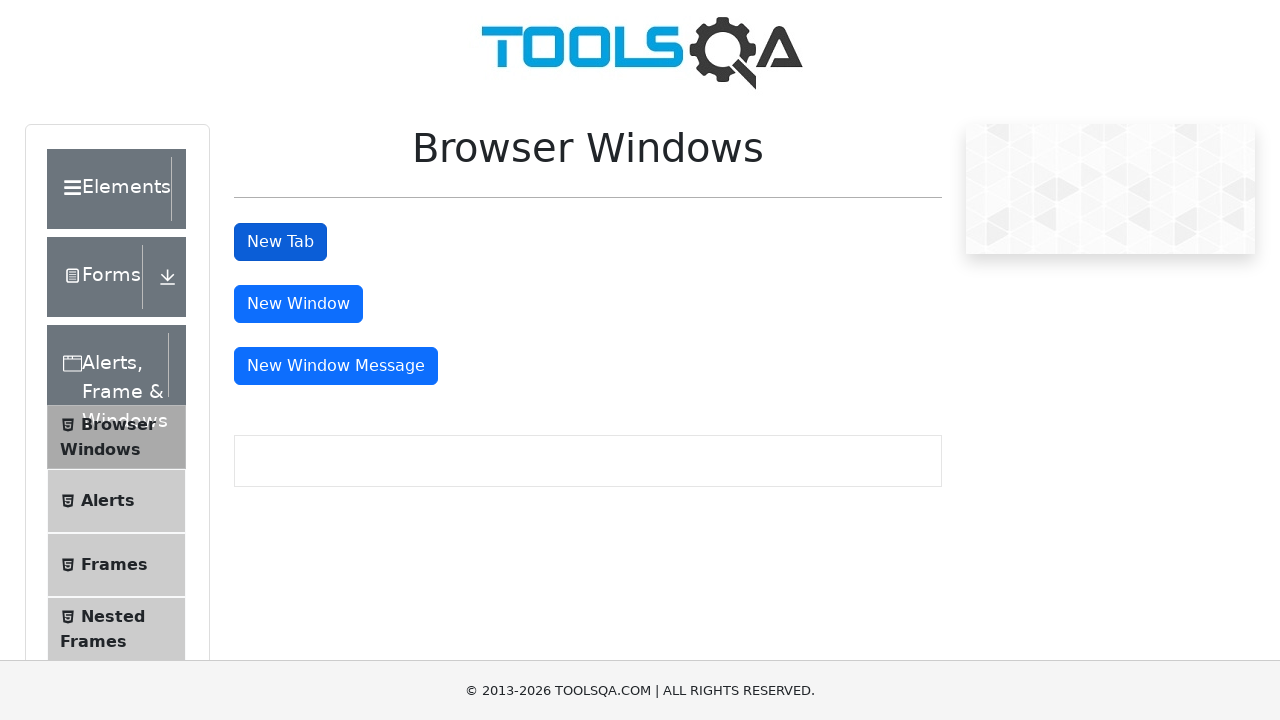

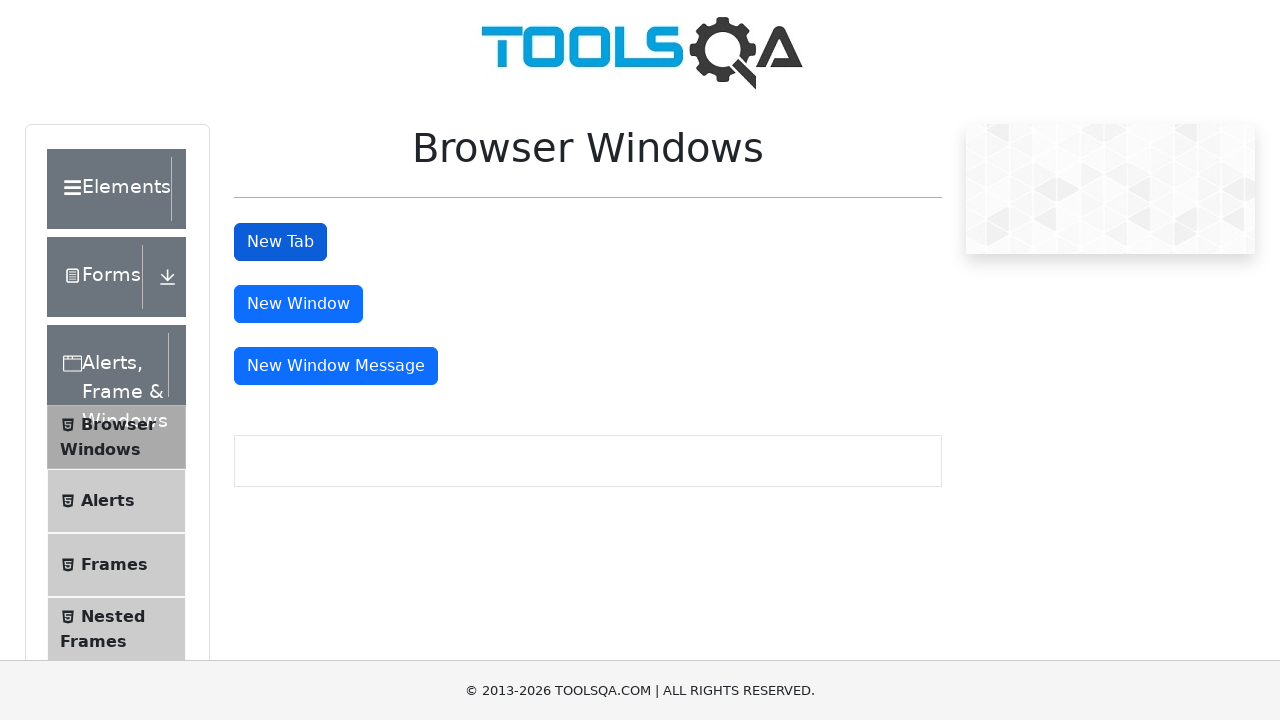